Tests the add/remove elements functionality by clicking the "Add Element" button multiple times, then clicking "Delete" buttons and verifying the correct number of elements were deleted

Starting URL: http://the-internet.herokuapp.com/add_remove_elements/

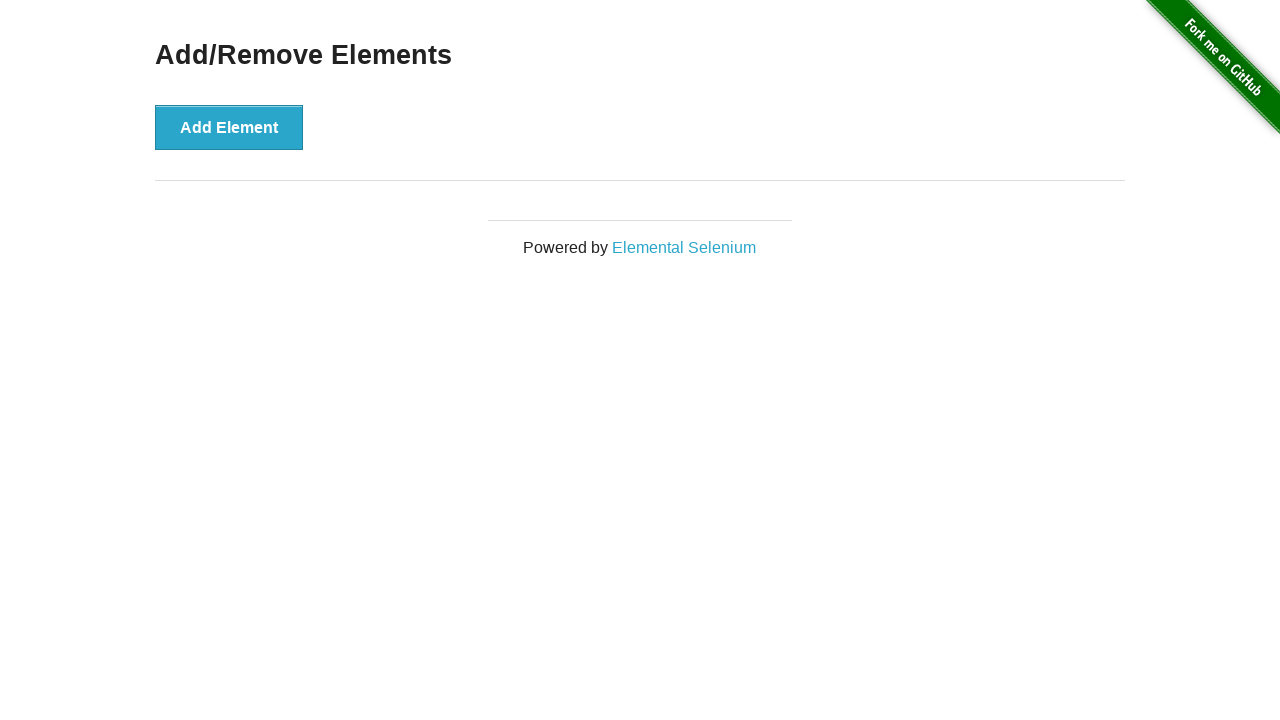

Clicked 'Add Element' button (click 1 of 10) at (229, 127) on button[onclick='addElement()']
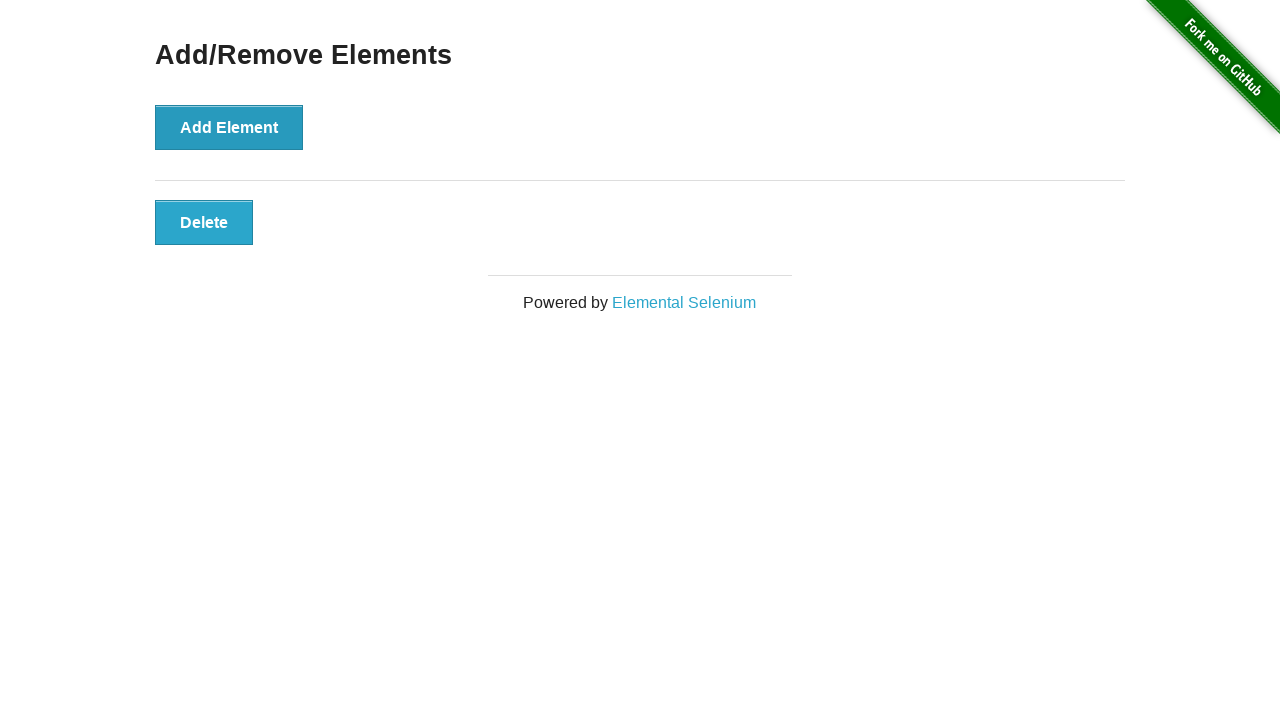

Clicked 'Add Element' button (click 2 of 10) at (229, 127) on button[onclick='addElement()']
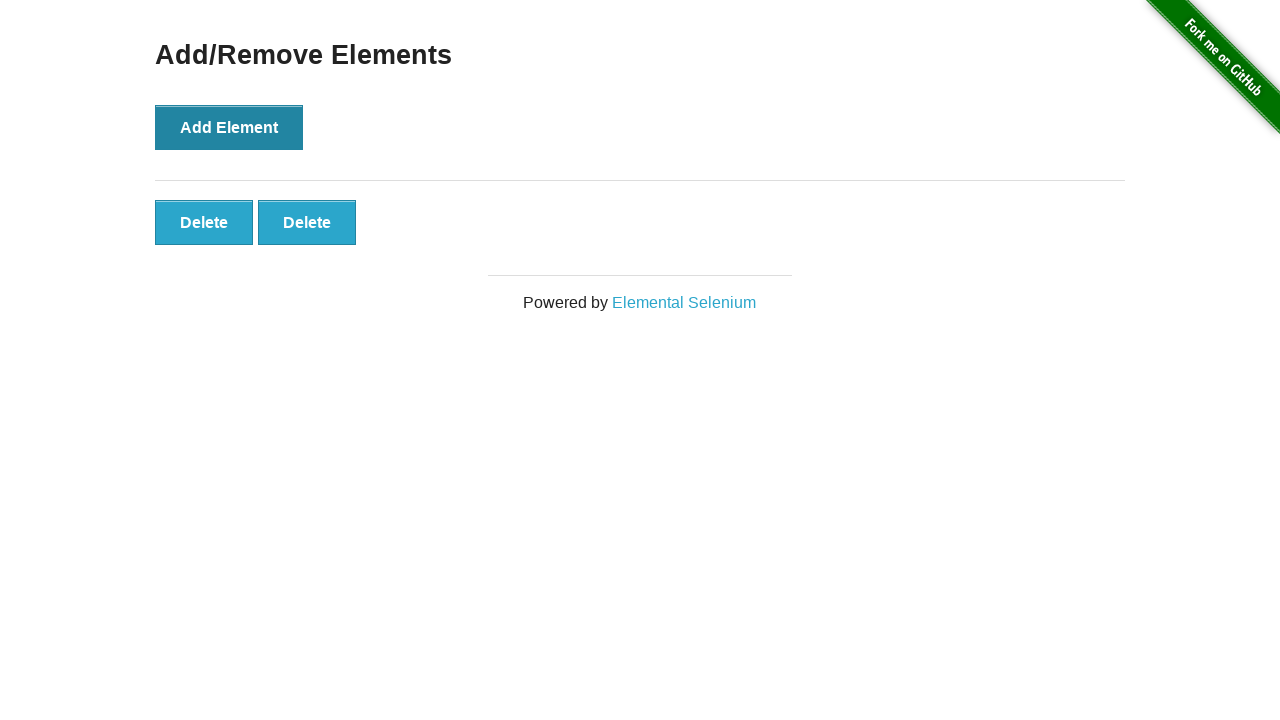

Clicked 'Add Element' button (click 3 of 10) at (229, 127) on button[onclick='addElement()']
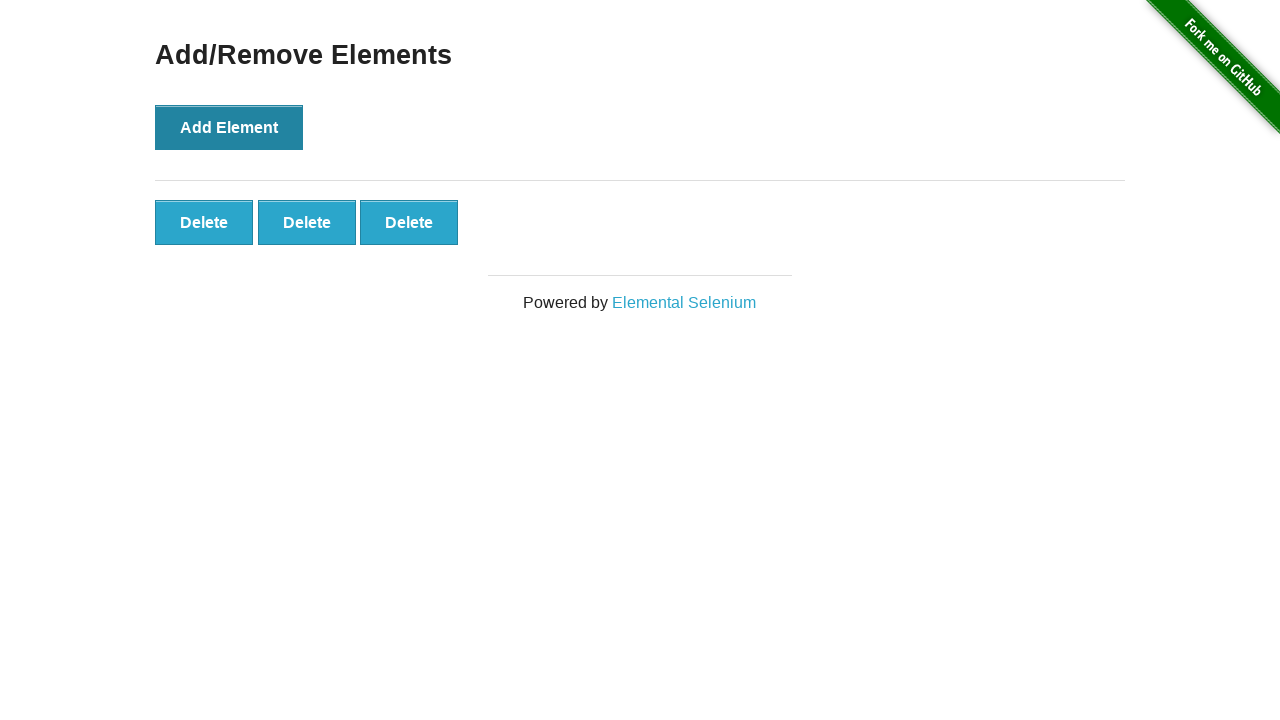

Clicked 'Add Element' button (click 4 of 10) at (229, 127) on button[onclick='addElement()']
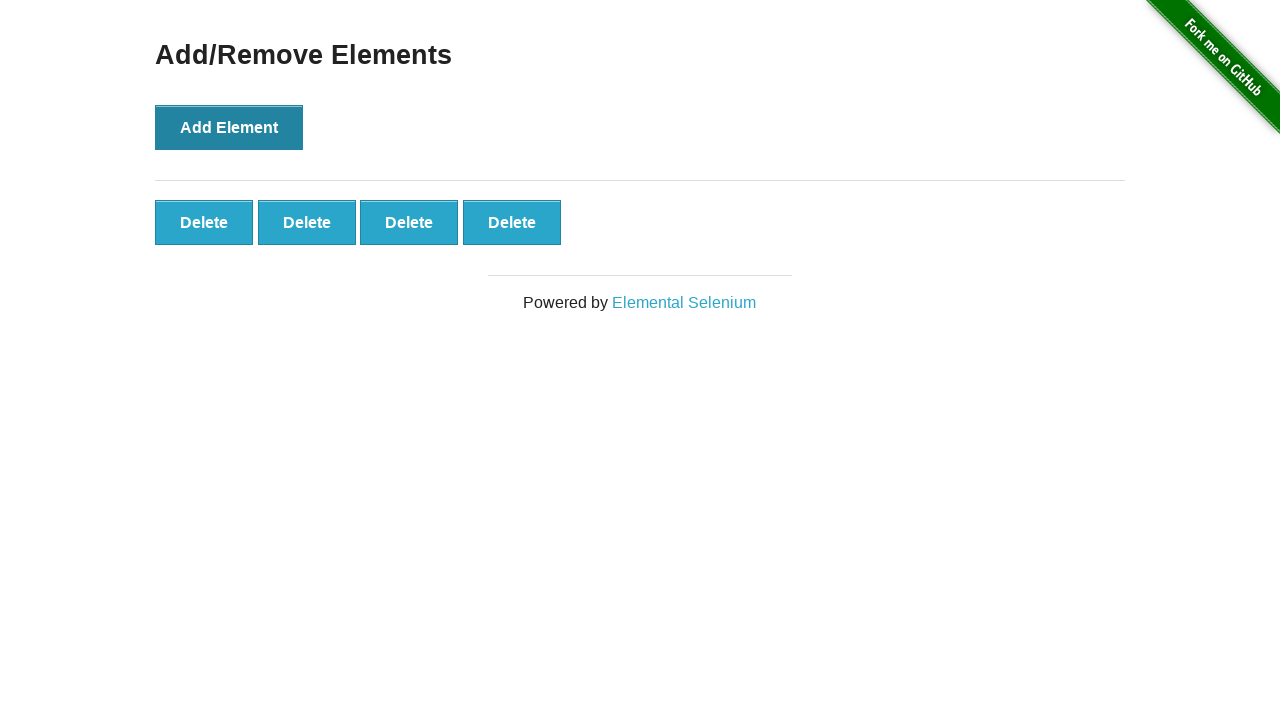

Clicked 'Add Element' button (click 5 of 10) at (229, 127) on button[onclick='addElement()']
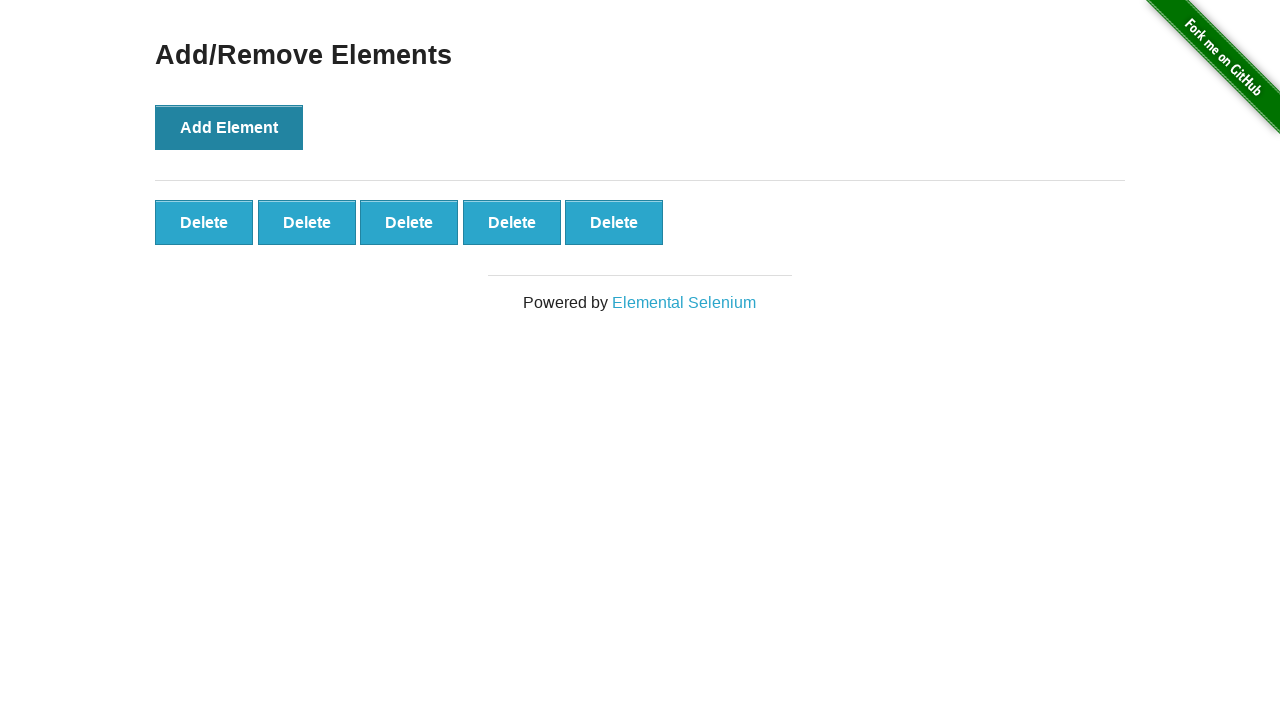

Clicked 'Add Element' button (click 6 of 10) at (229, 127) on button[onclick='addElement()']
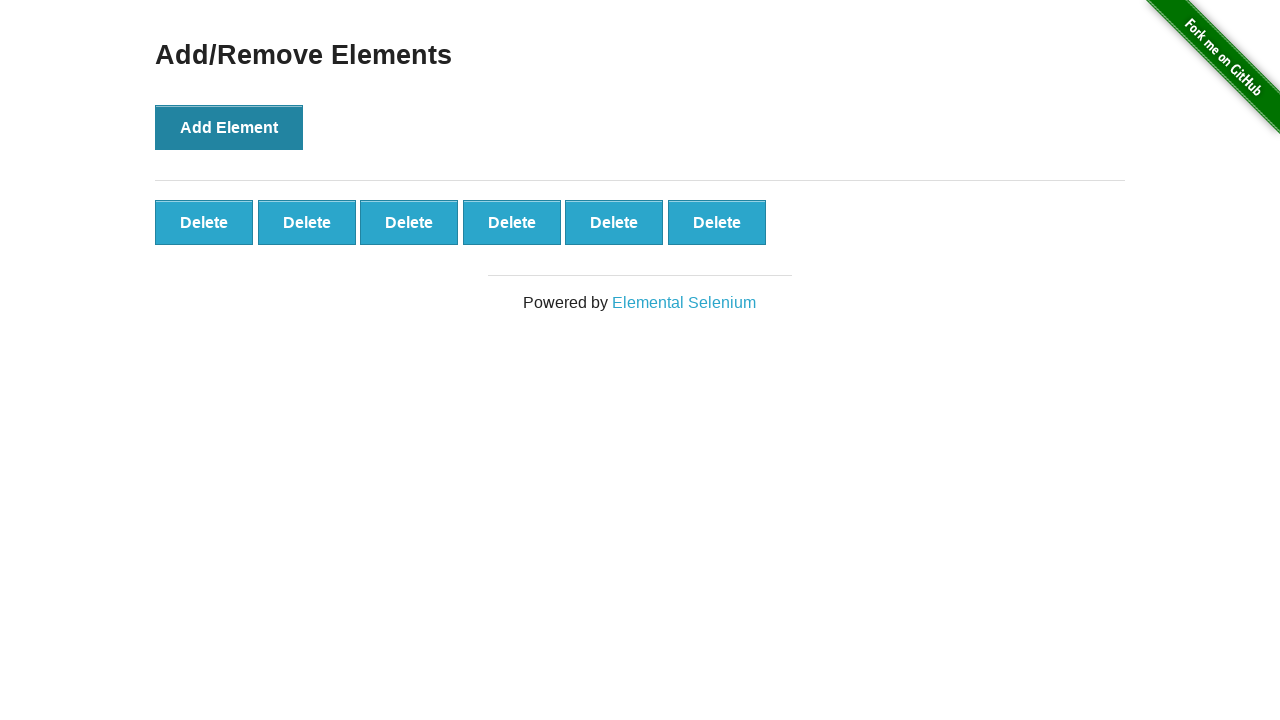

Clicked 'Add Element' button (click 7 of 10) at (229, 127) on button[onclick='addElement()']
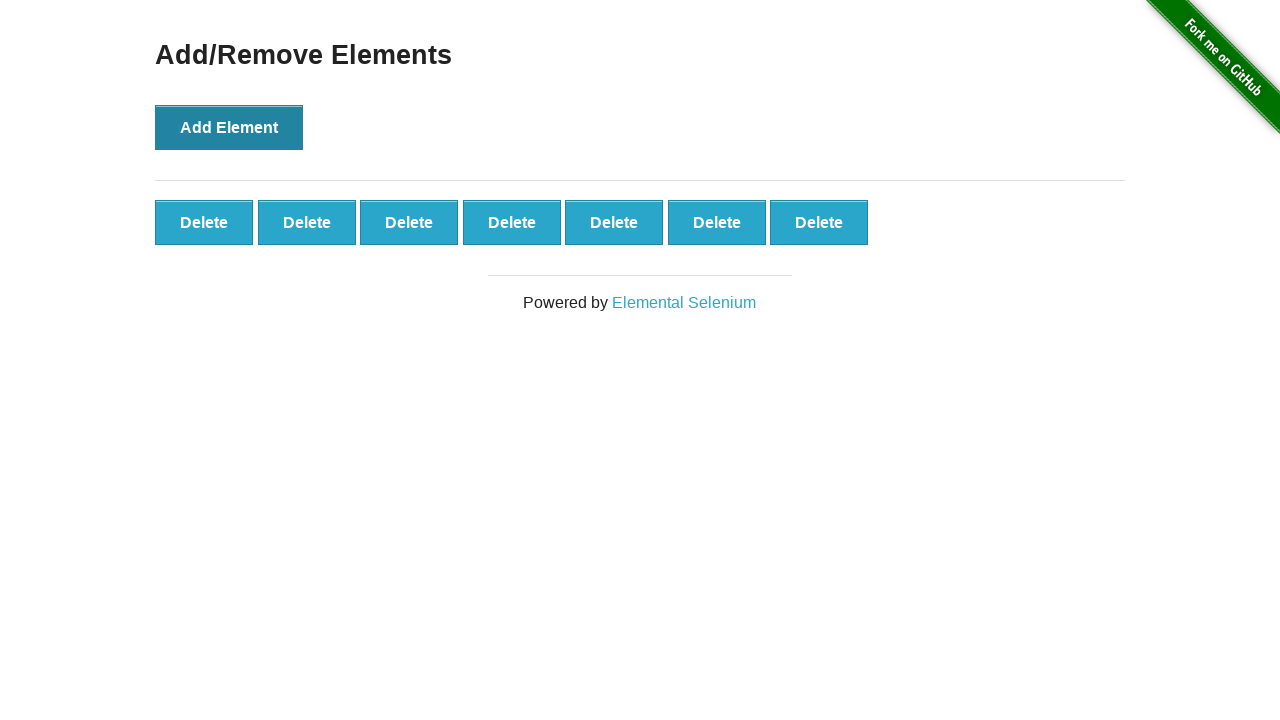

Clicked 'Add Element' button (click 8 of 10) at (229, 127) on button[onclick='addElement()']
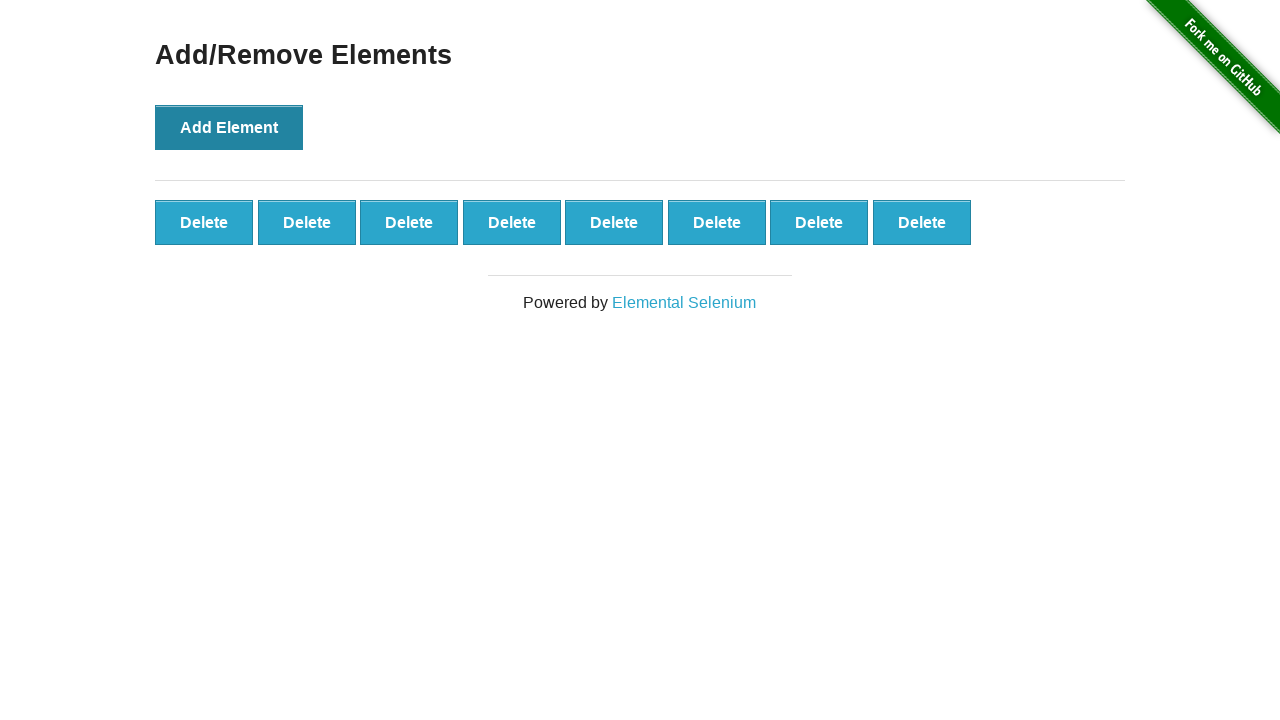

Clicked 'Add Element' button (click 9 of 10) at (229, 127) on button[onclick='addElement()']
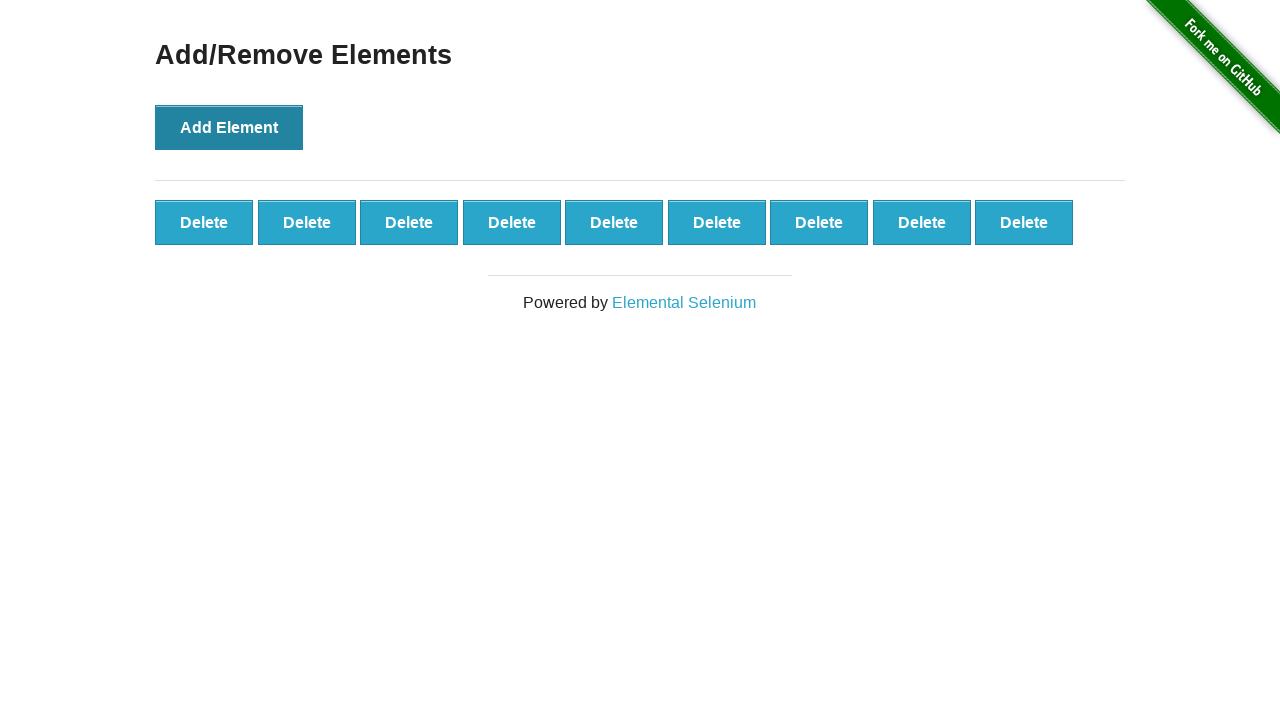

Clicked 'Add Element' button (click 10 of 10) at (229, 127) on button[onclick='addElement()']
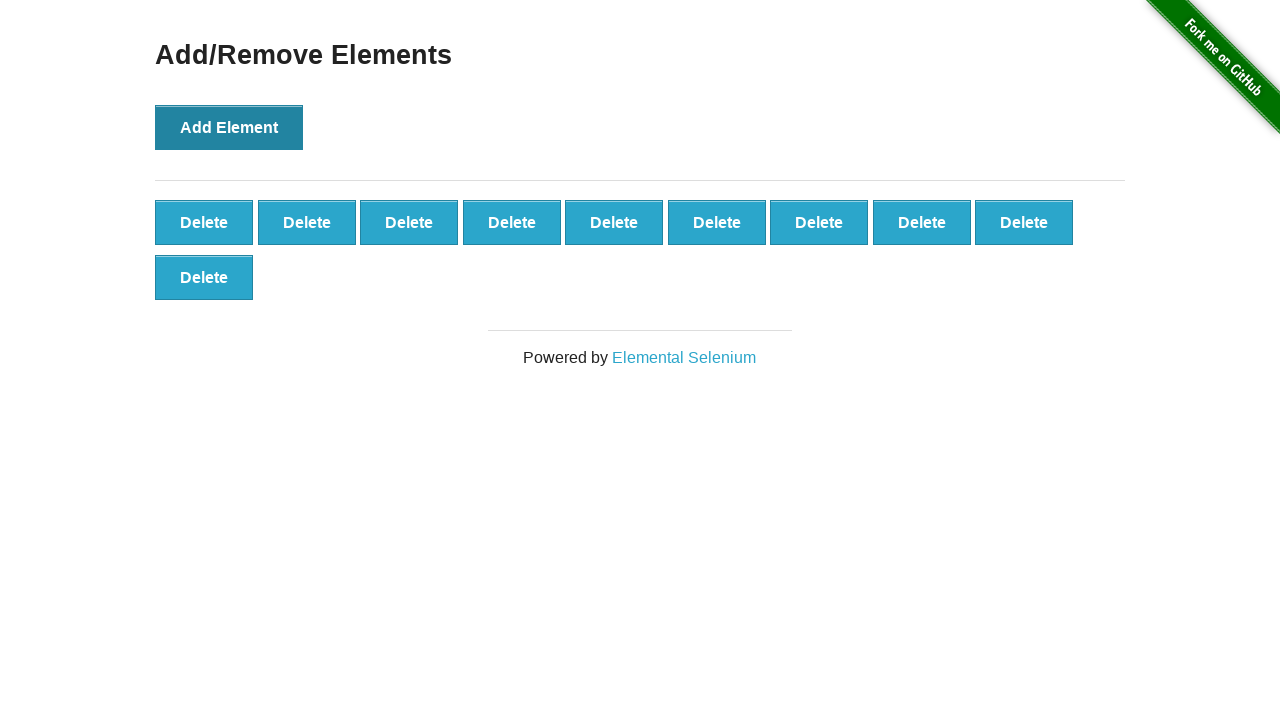

Counted 10 delete buttons before deletion
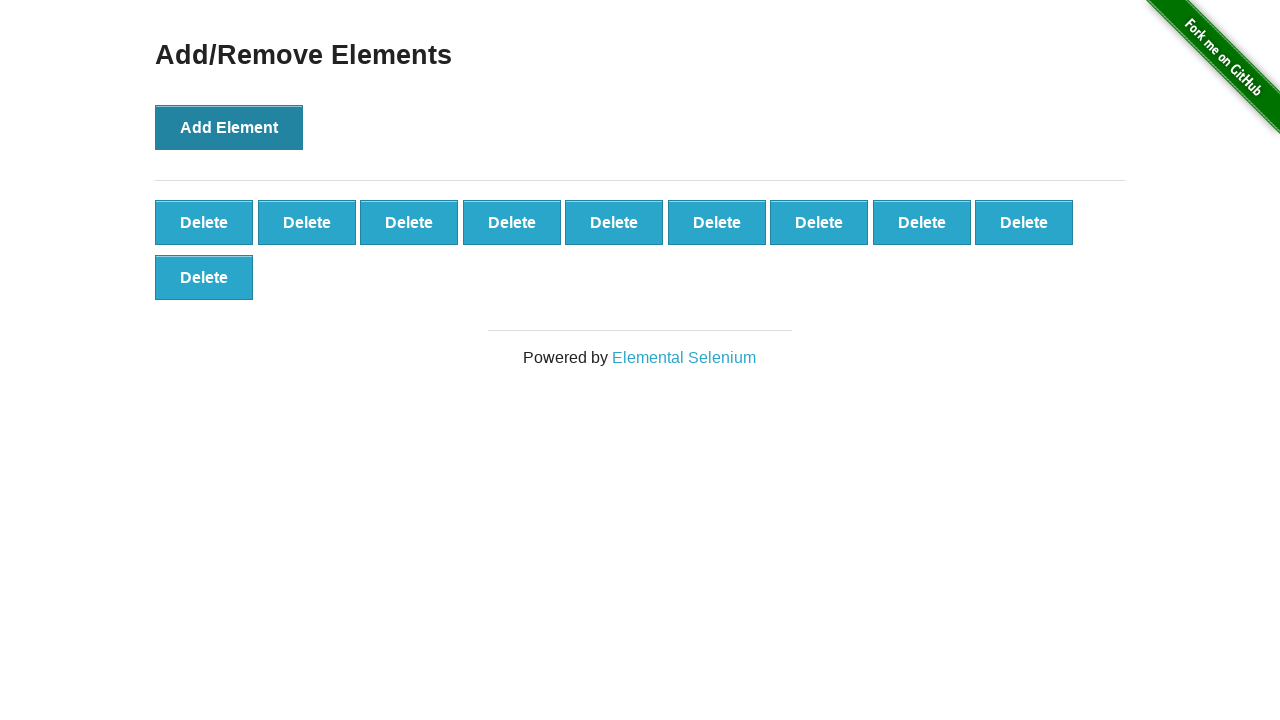

Clicked delete button (deletion 1 of 9) at (204, 222) on button[onclick='deleteElement()'] >> nth=0
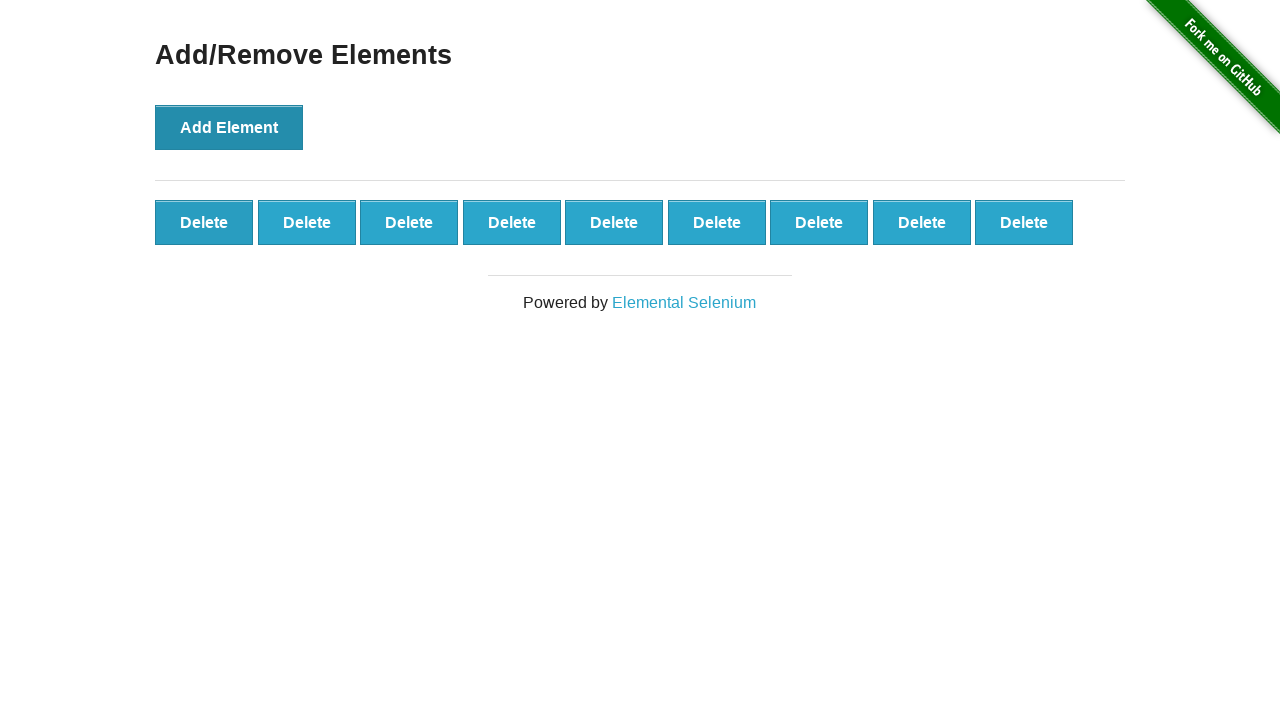

Clicked delete button (deletion 2 of 8) at (204, 222) on button[onclick='deleteElement()'] >> nth=0
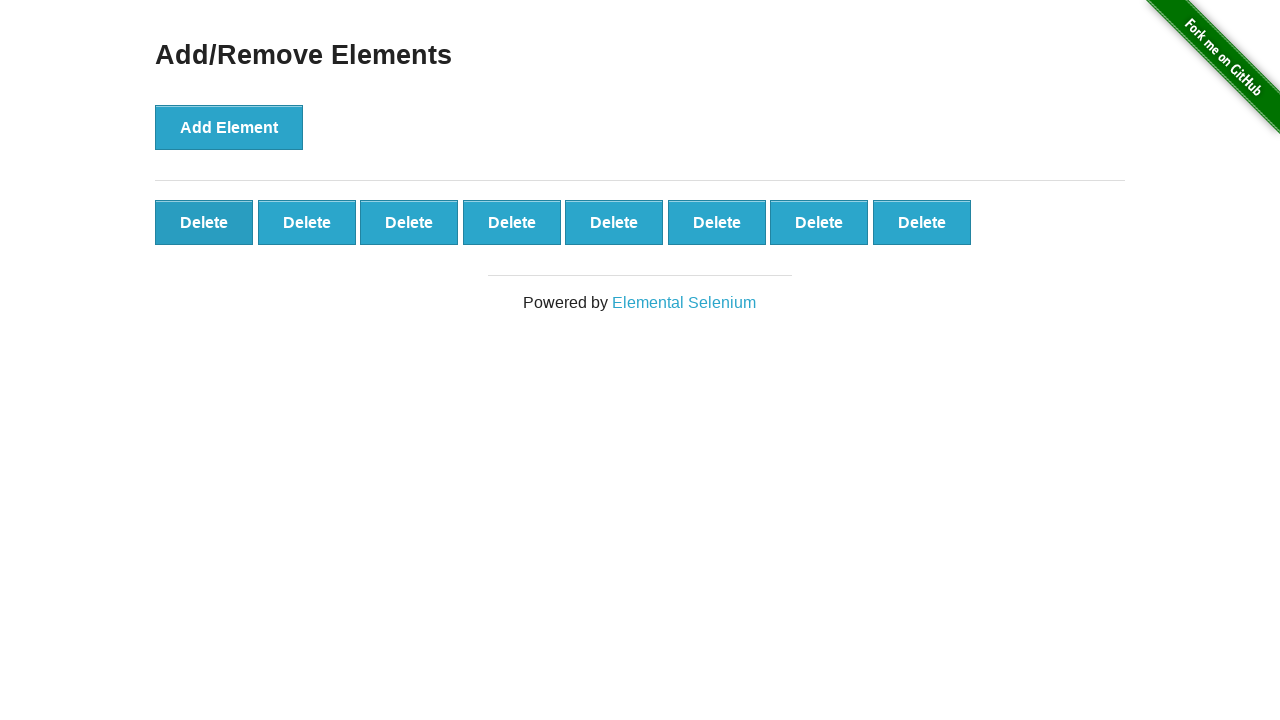

Clicked delete button (deletion 3 of 7) at (204, 222) on button[onclick='deleteElement()'] >> nth=0
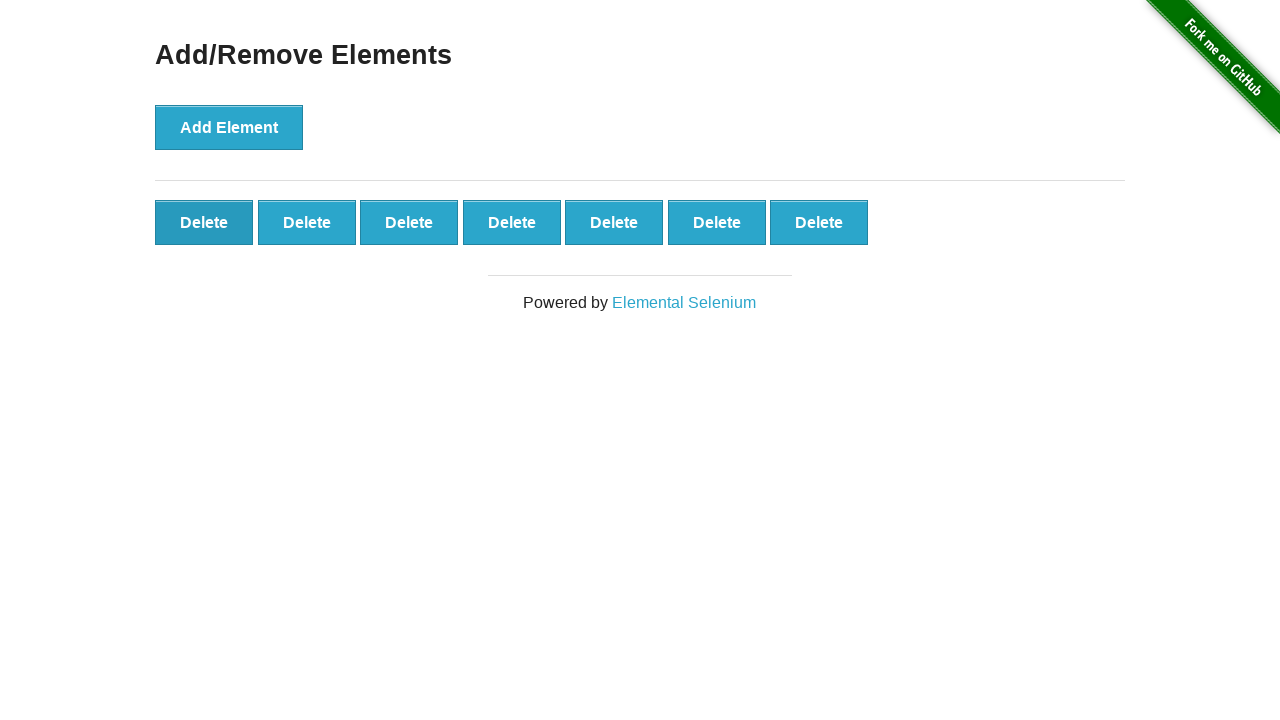

Clicked delete button (deletion 4 of 6) at (204, 222) on button[onclick='deleteElement()'] >> nth=0
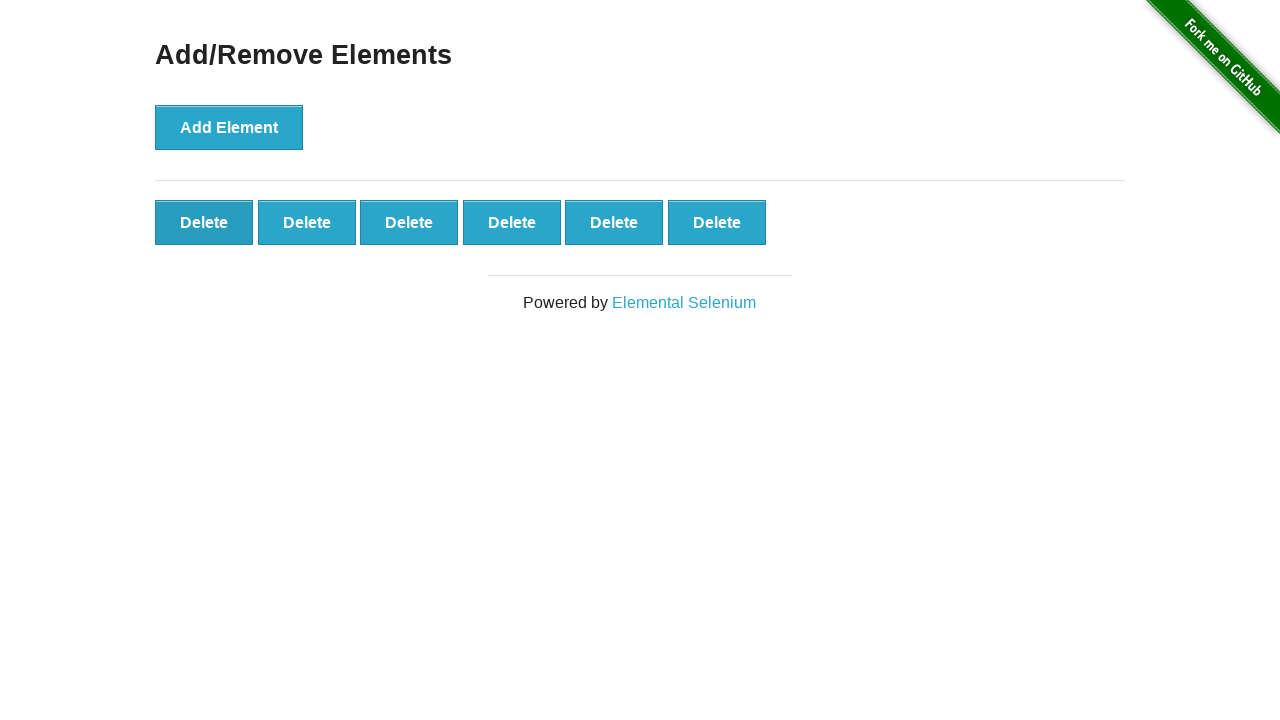

Clicked delete button (deletion 5 of 5) at (204, 222) on button[onclick='deleteElement()'] >> nth=0
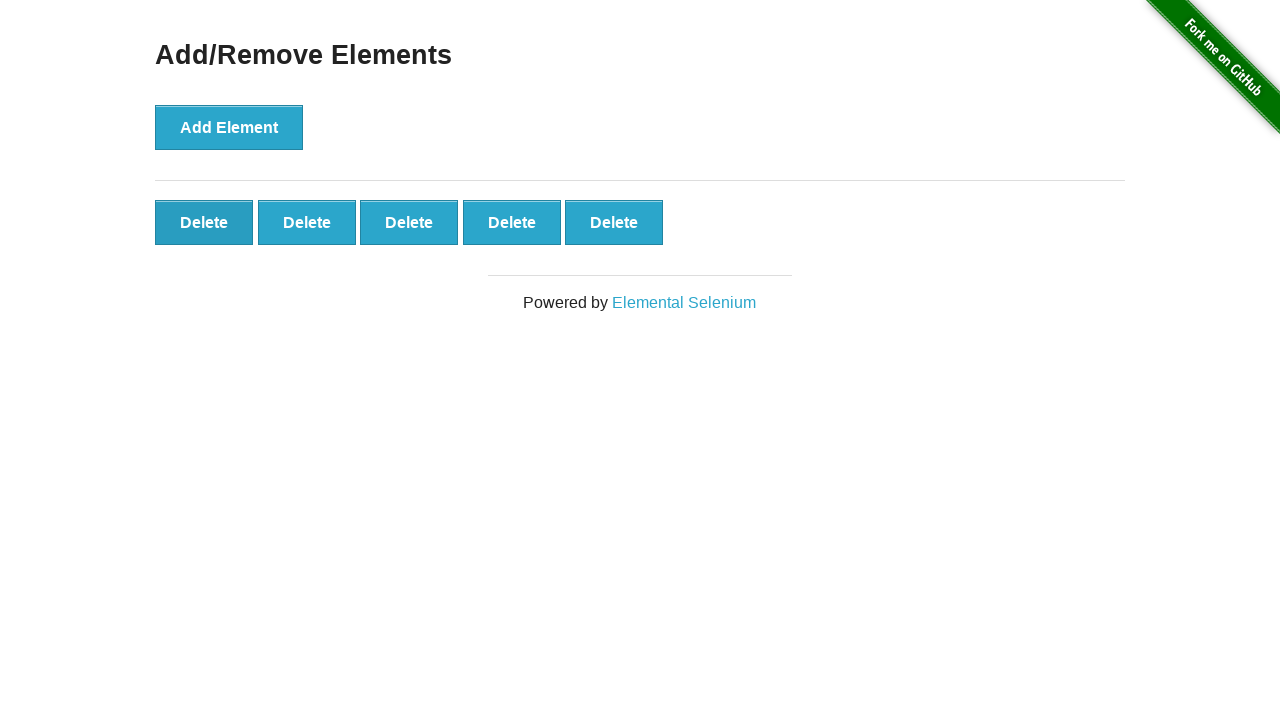

Clicked delete button (deletion 6 of 4) at (204, 222) on button[onclick='deleteElement()'] >> nth=0
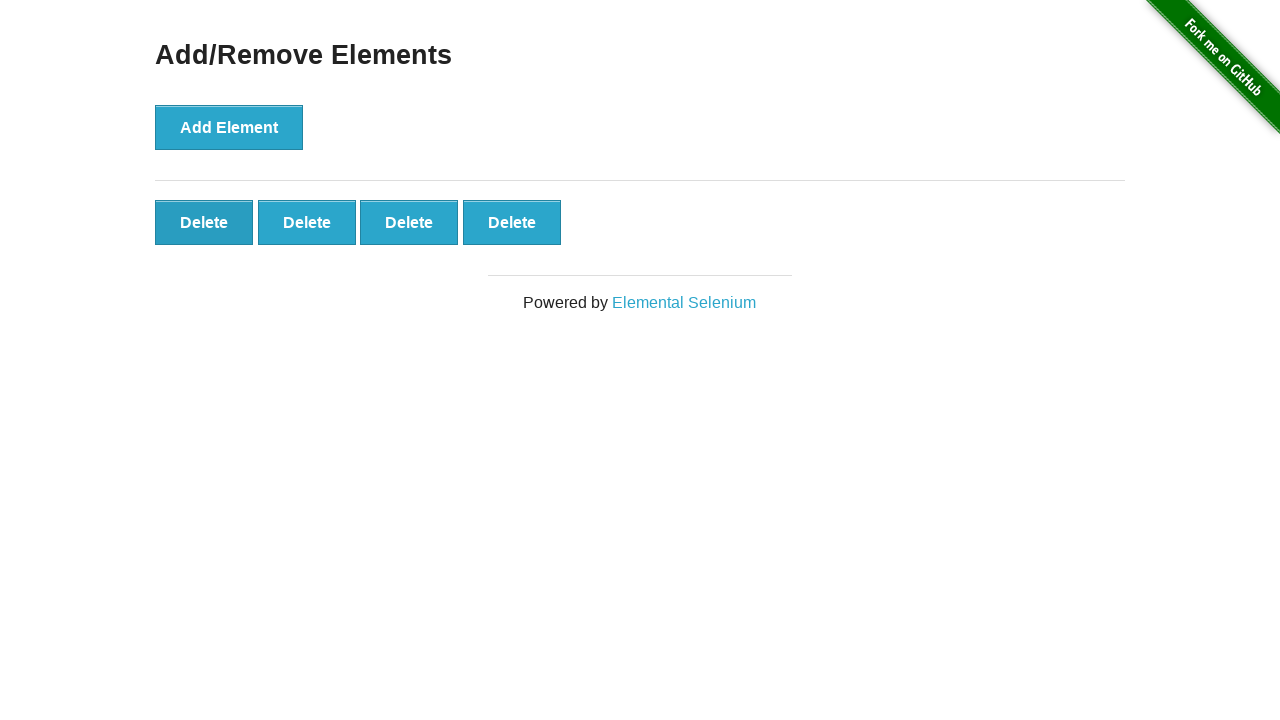

Clicked delete button (deletion 7 of 3) at (204, 222) on button[onclick='deleteElement()'] >> nth=0
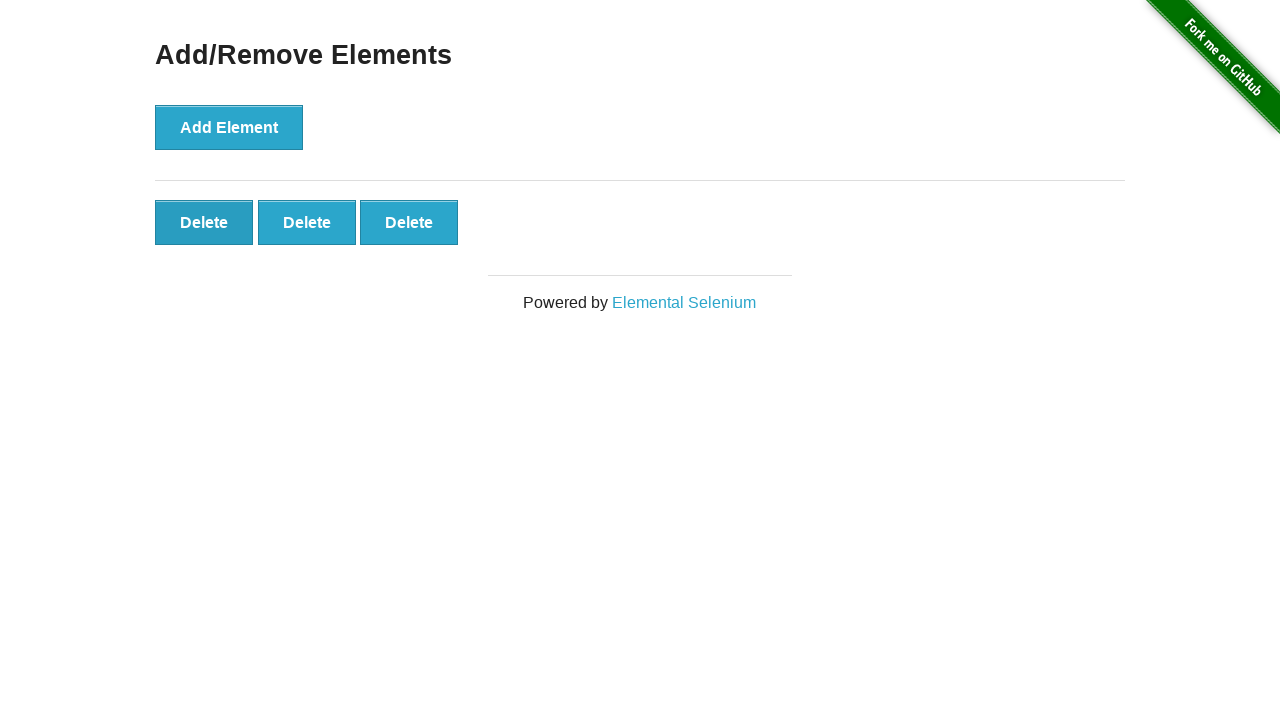

Clicked delete button (deletion 8 of 2) at (204, 222) on button[onclick='deleteElement()'] >> nth=0
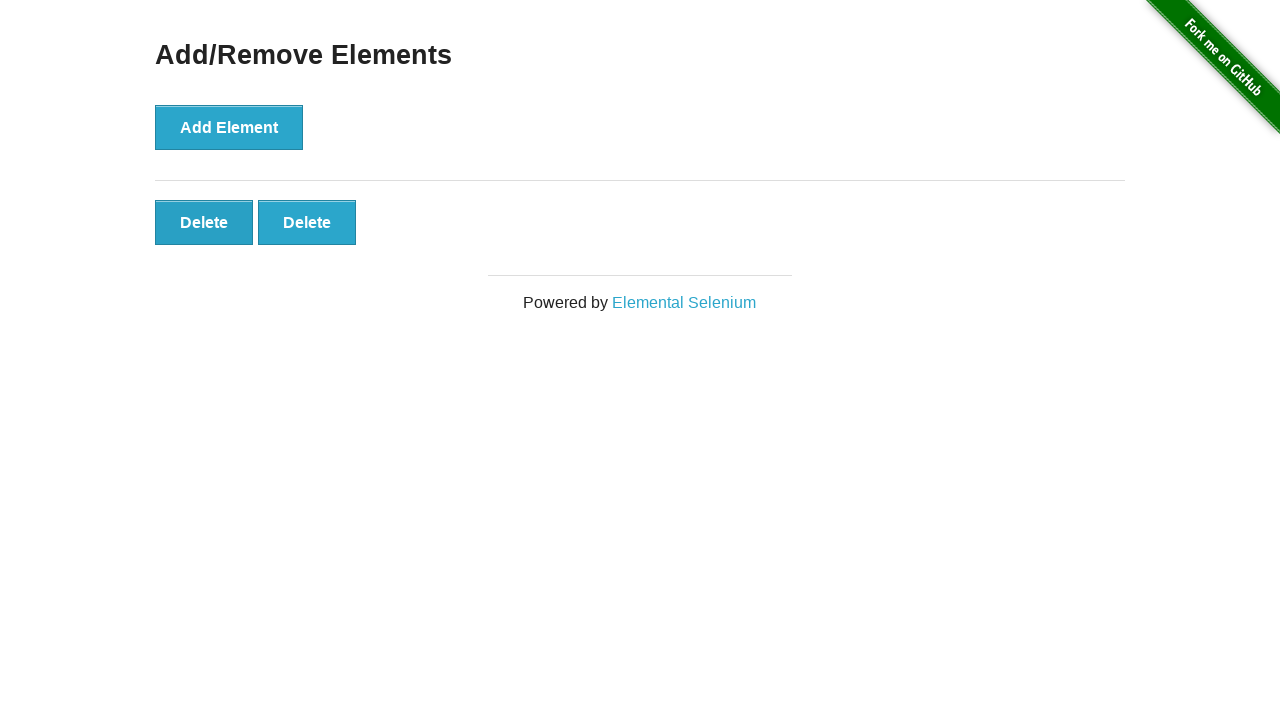

Clicked delete button (deletion 9 of 1) at (204, 222) on button[onclick='deleteElement()'] >> nth=0
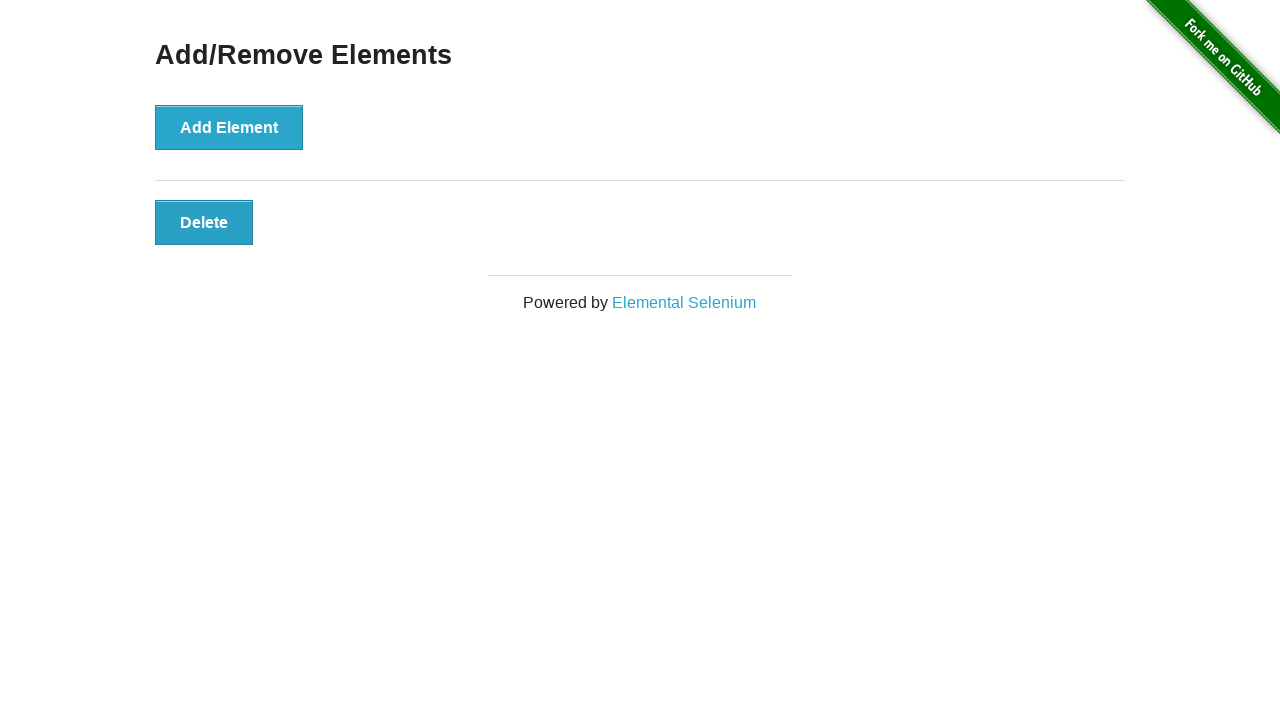

Clicked delete button (deletion 10 of 0) at (204, 222) on button[onclick='deleteElement()'] >> nth=0
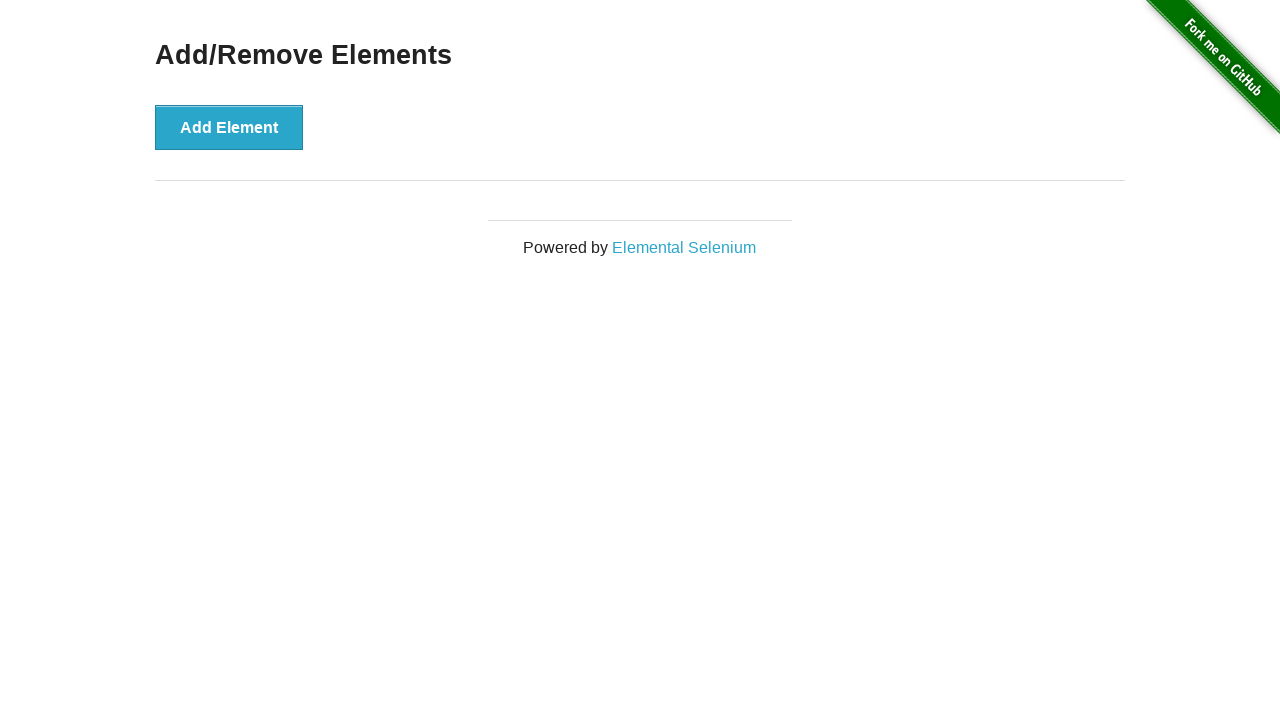

Counted 0 delete buttons after deletion
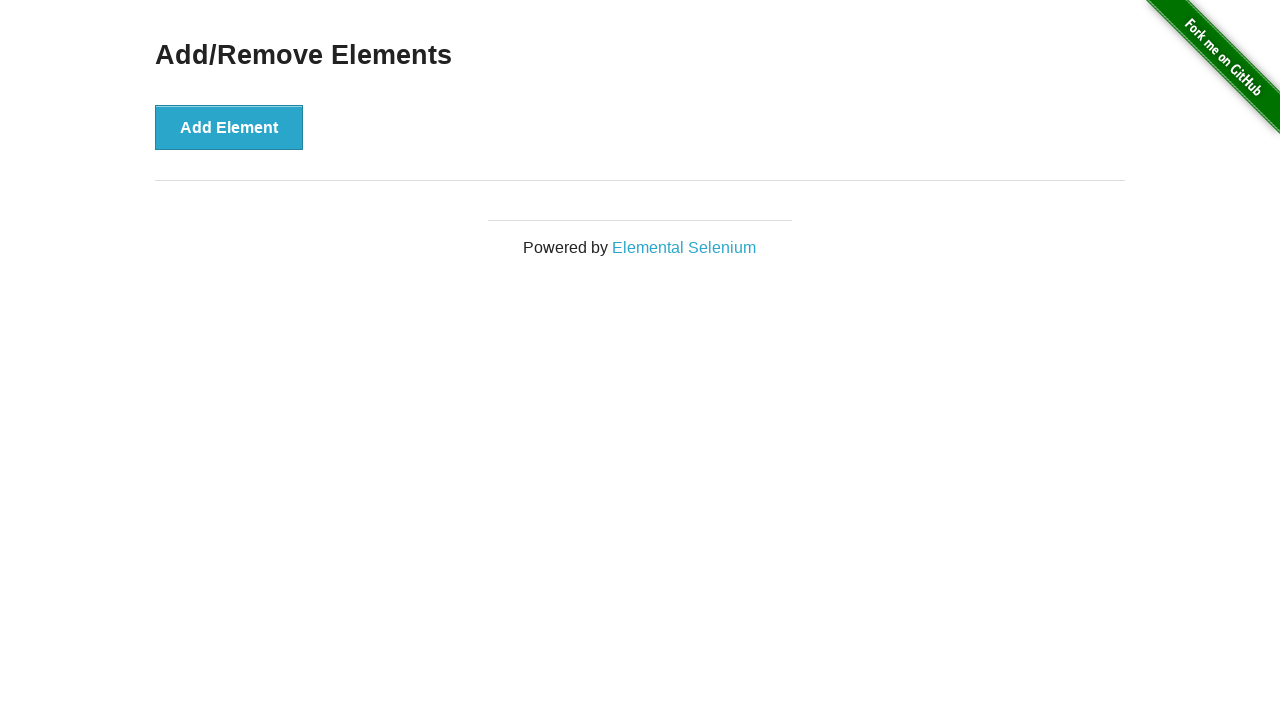

Assertion passed: 0 == 0 (correct number of elements deleted)
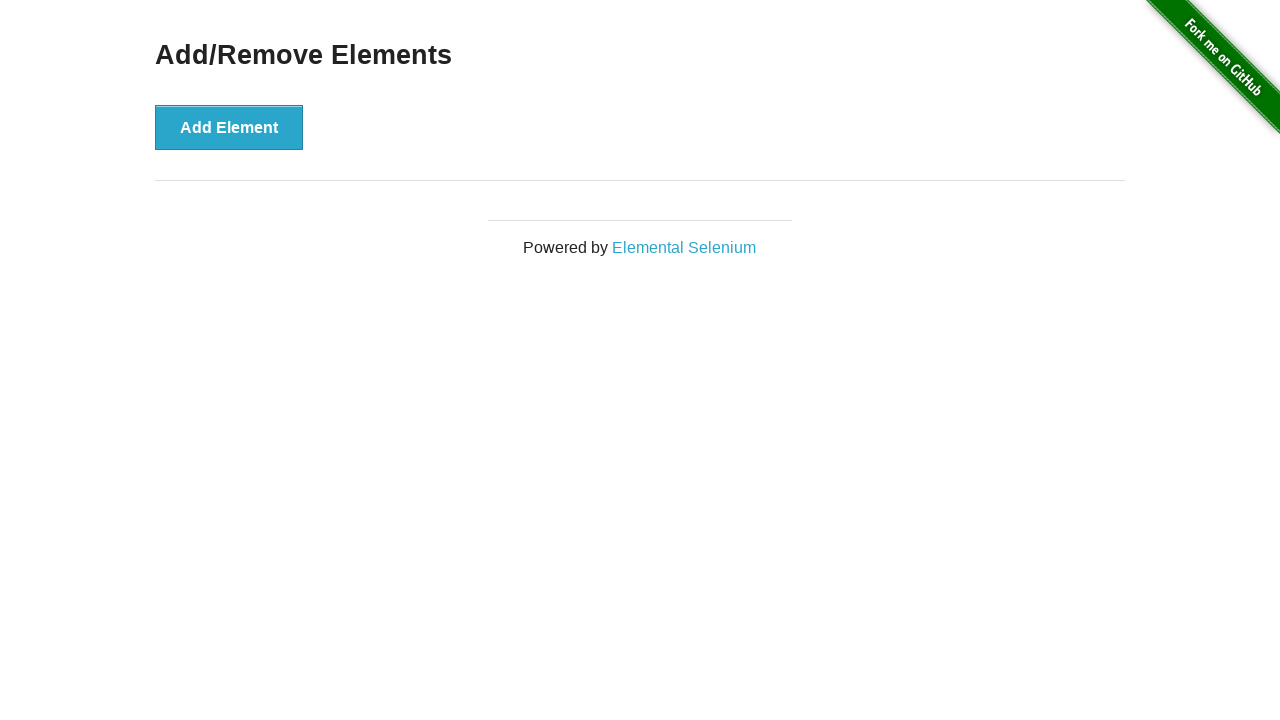

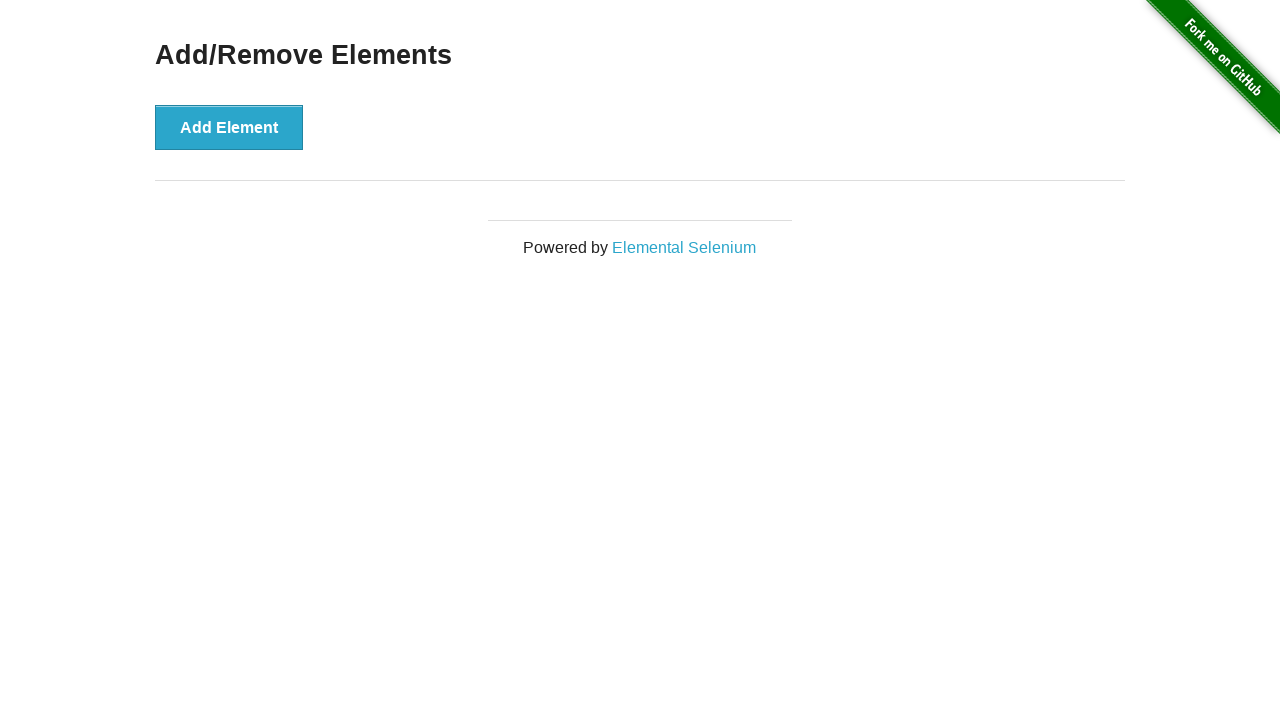